Tests window handle functionality by clicking a link that opens a new window, switching between the original and new window multiple times, and verifying page titles in each window.

Starting URL: https://the-internet.herokuapp.com/windows

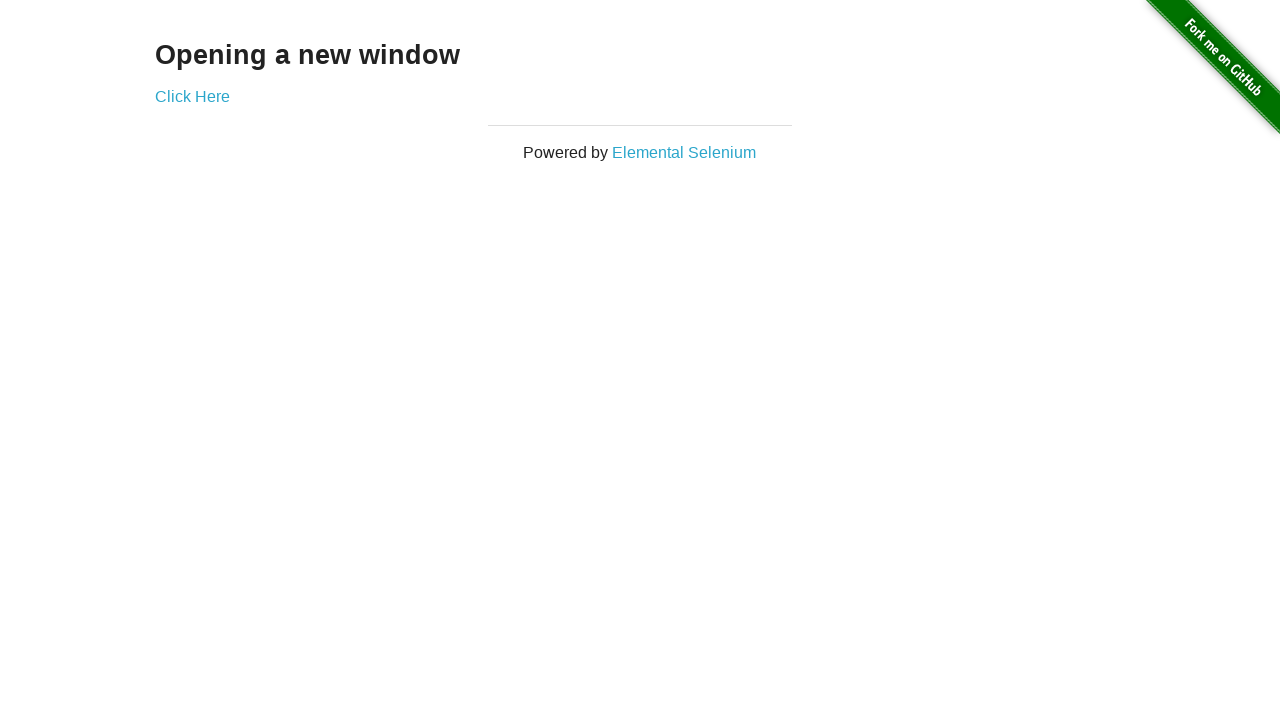

Waited for 'Opening a new window' heading to load on initial page
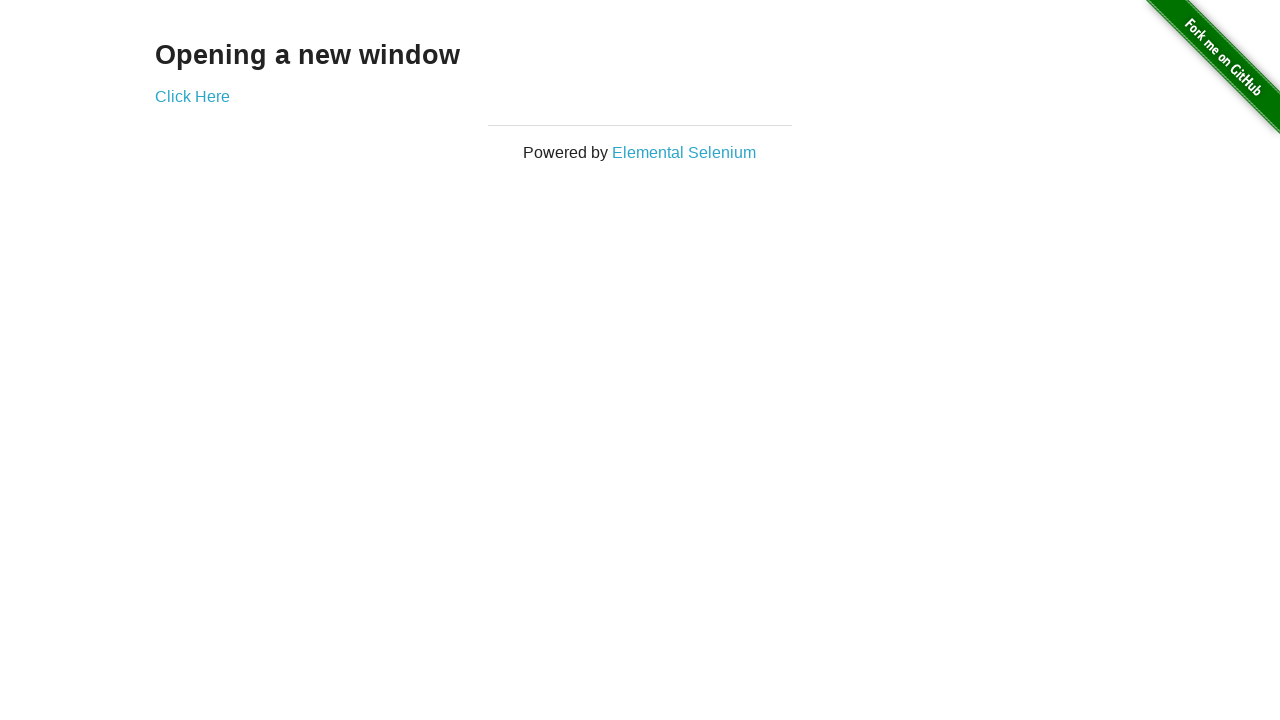

Clicked 'Click Here' link to open new window at (192, 96) on text=Click Here
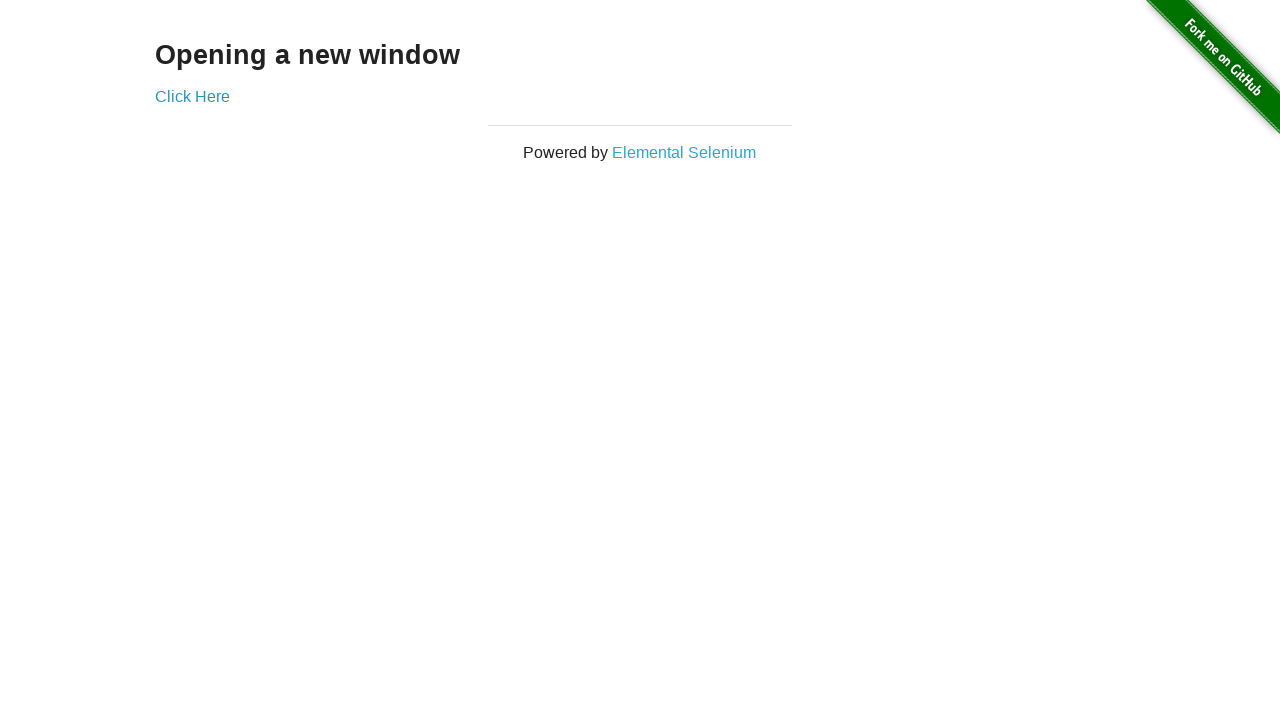

New window loaded and ready
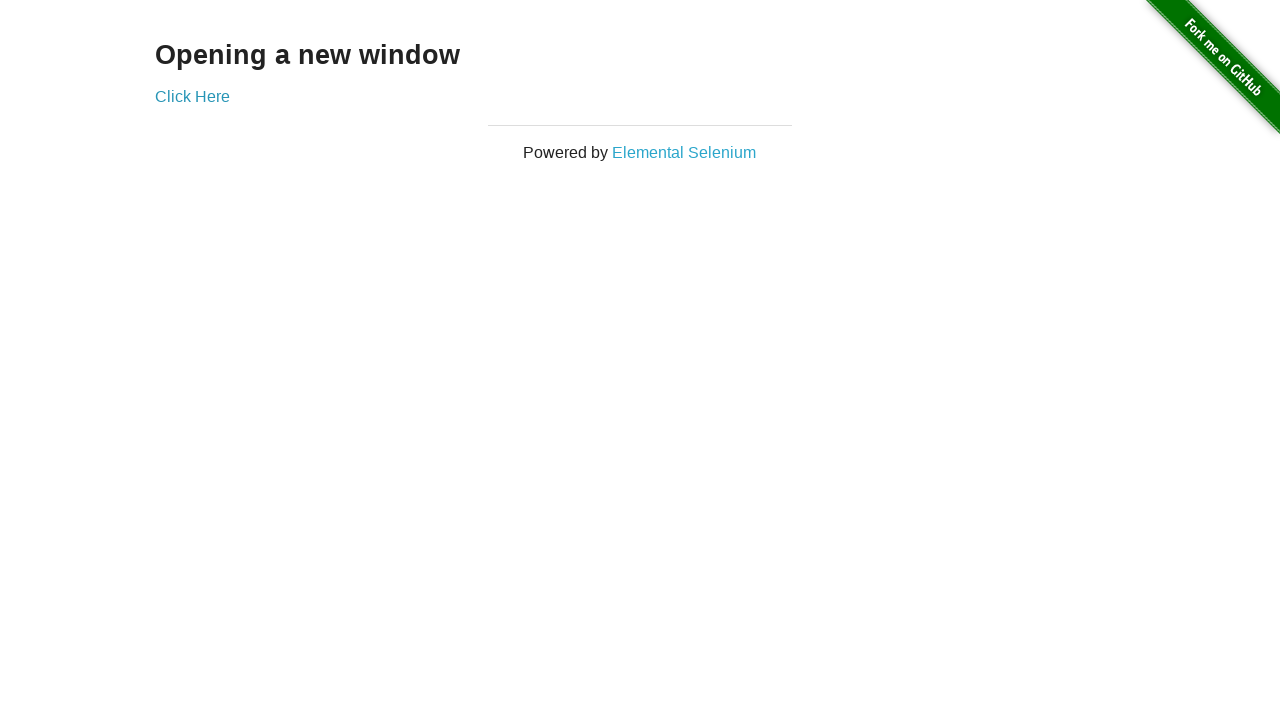

Verified new window title is 'New Window'
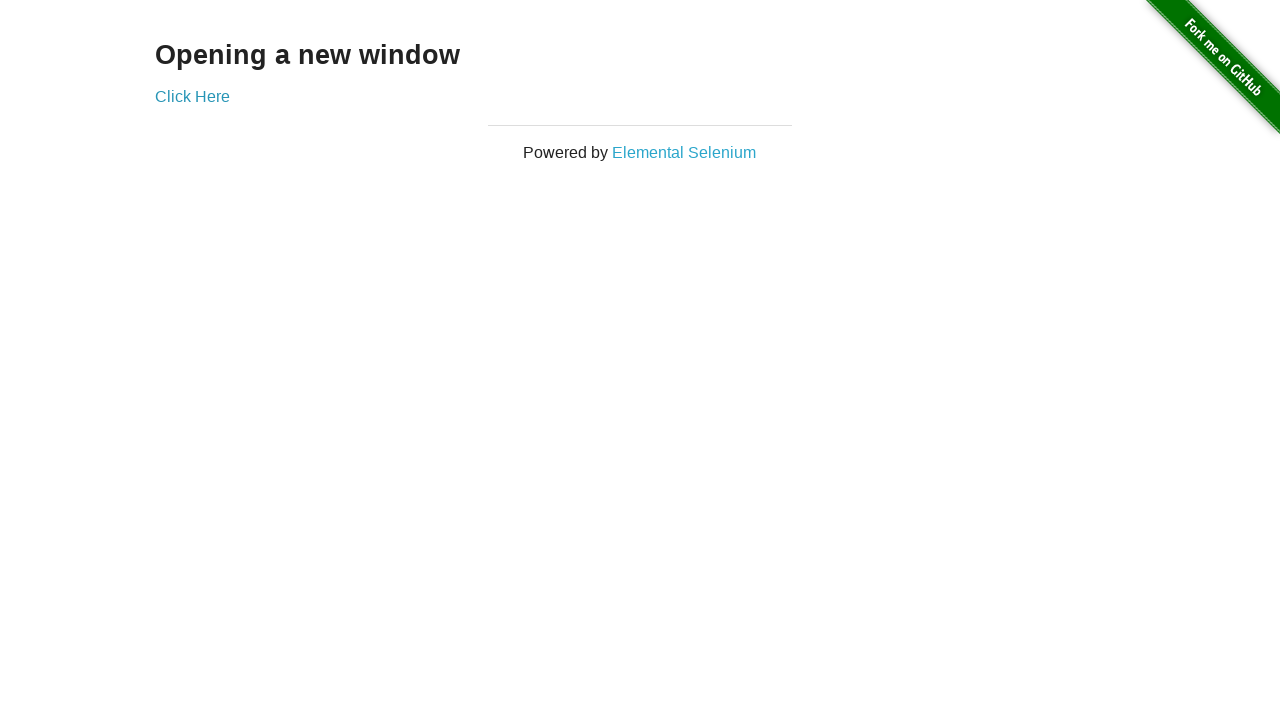

Switched back to original window
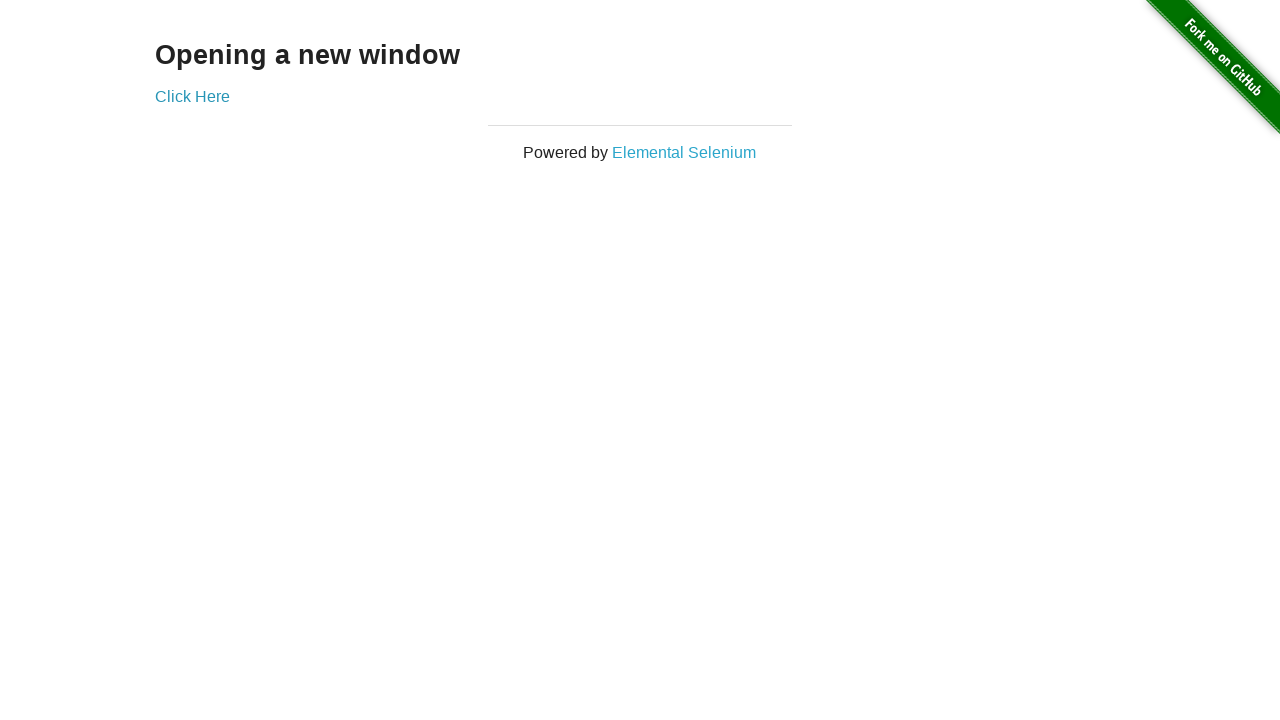

Verified original window title is 'The Internet'
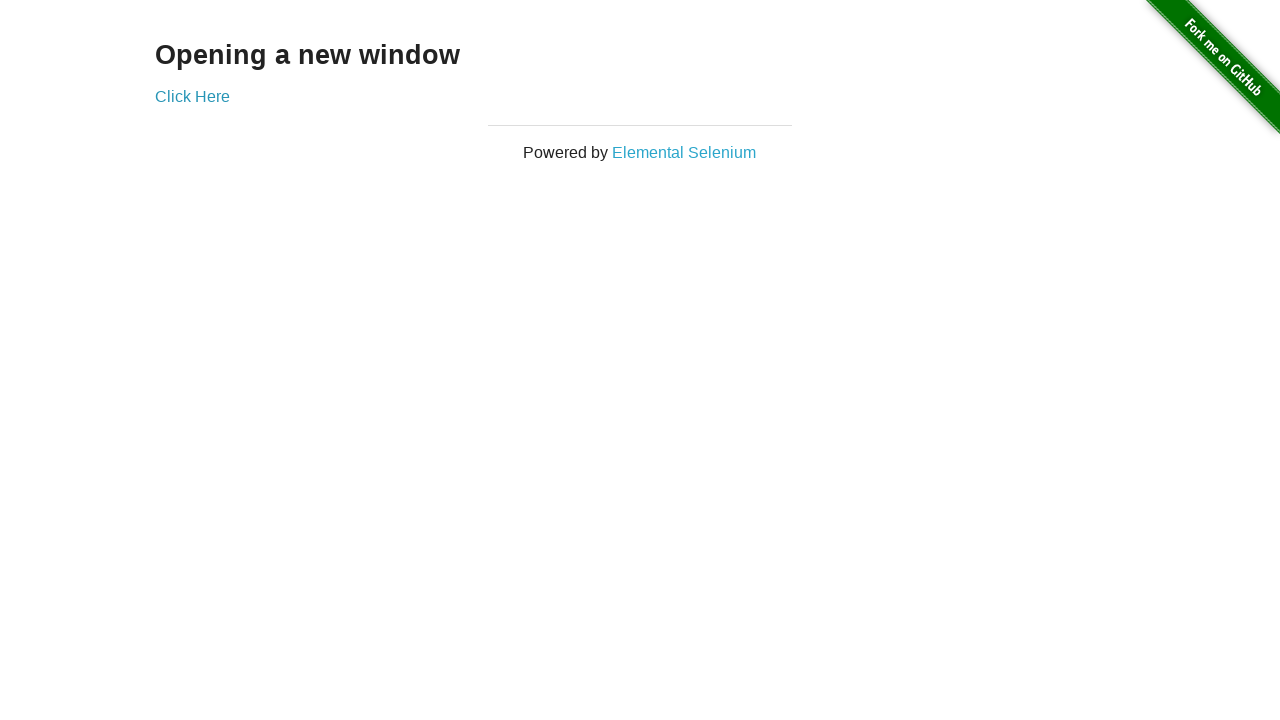

Switched to new window again
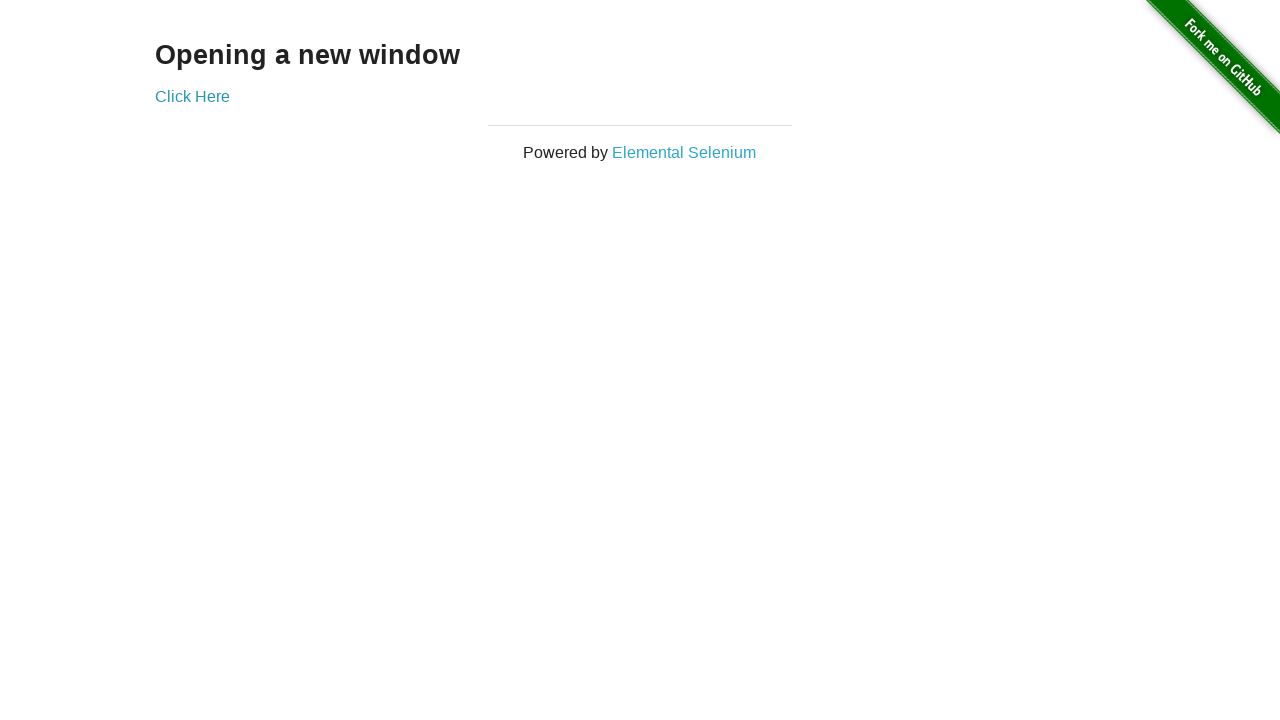

Switched back to original window again
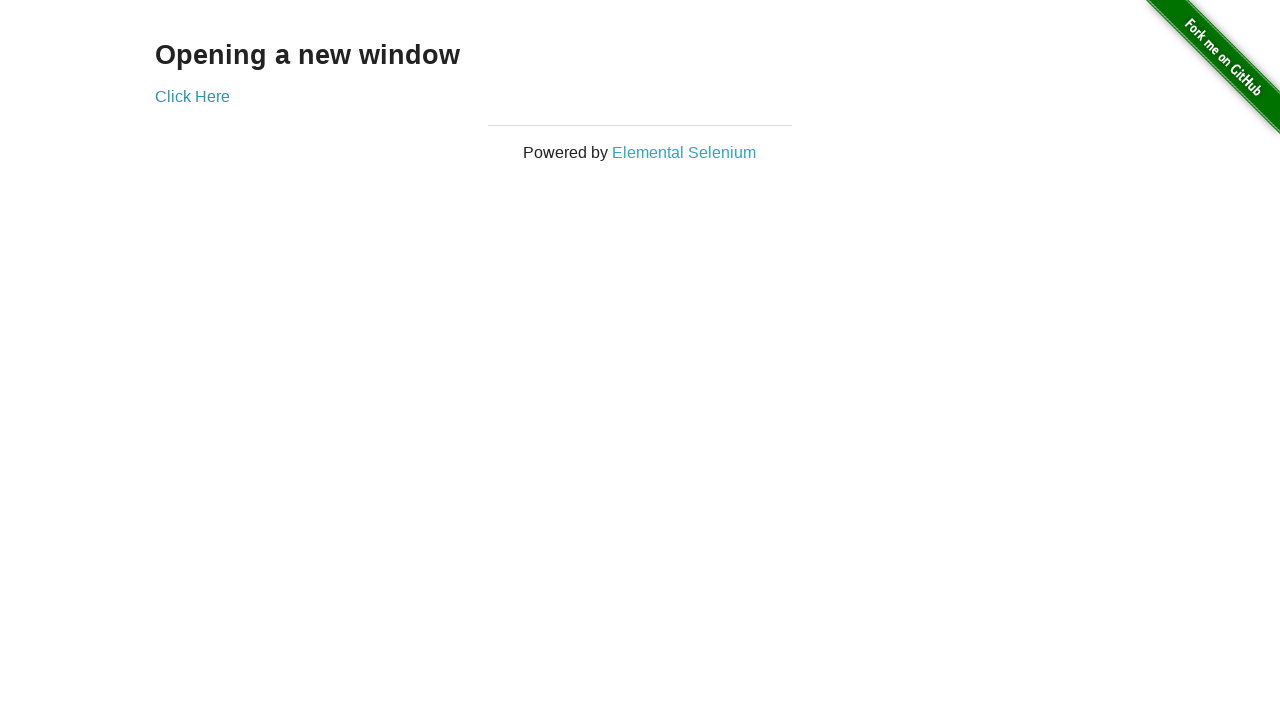

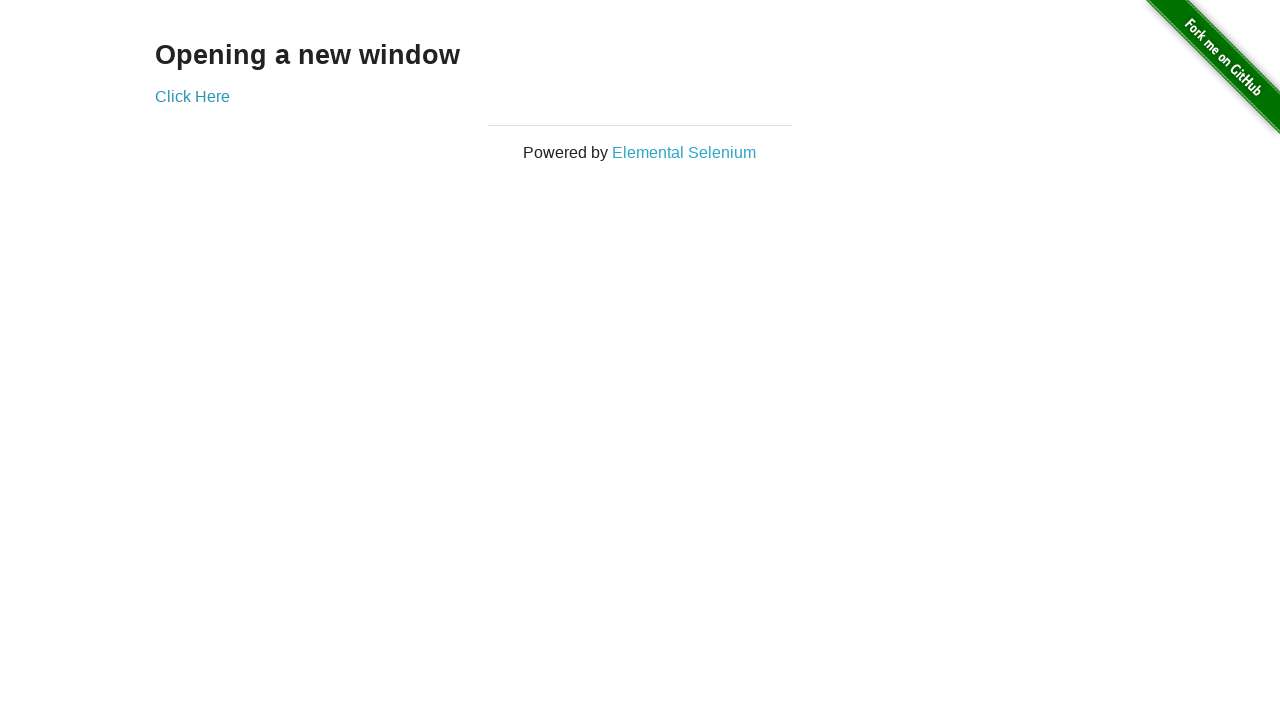